Tests dropdown selection functionality on DemoQA by selecting options using different methods (index, value, and visible text) from both single and multi-select dropdowns

Starting URL: https://demoqa.com/select-menu

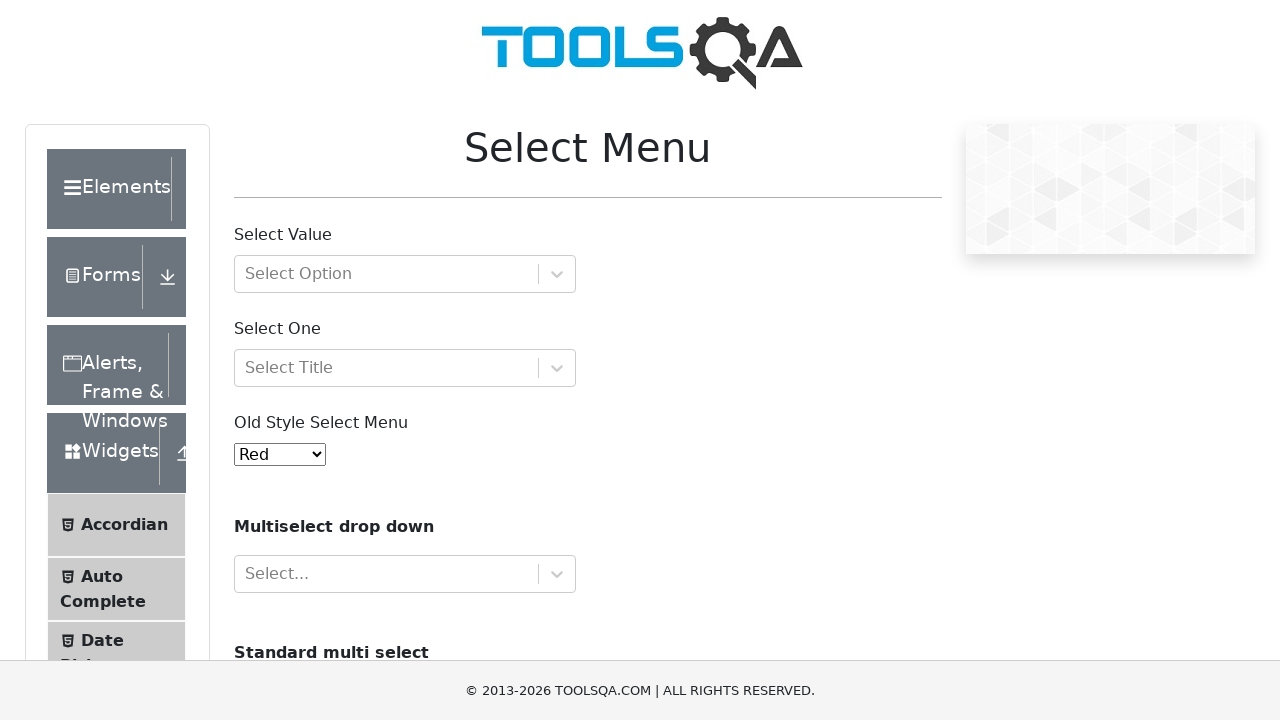

Selected option at index 1 from old select menu dropdown on #oldSelectMenu
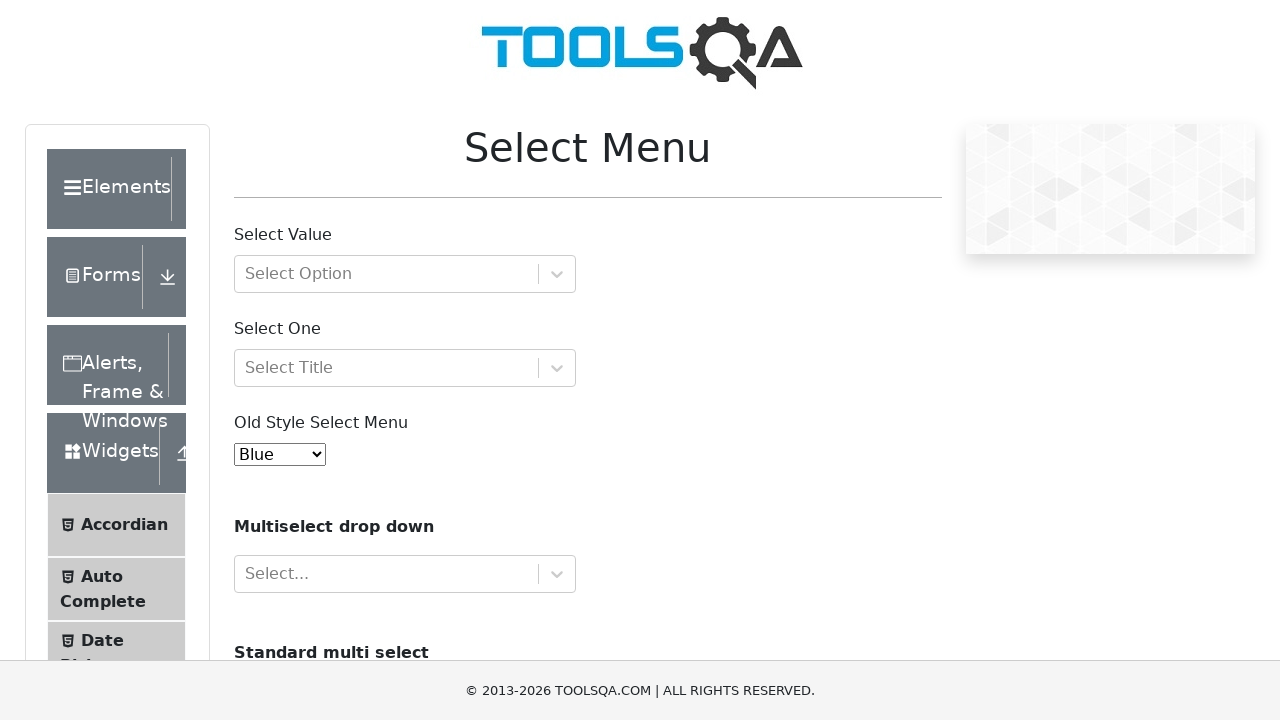

Waited 1000ms between dropdown selections
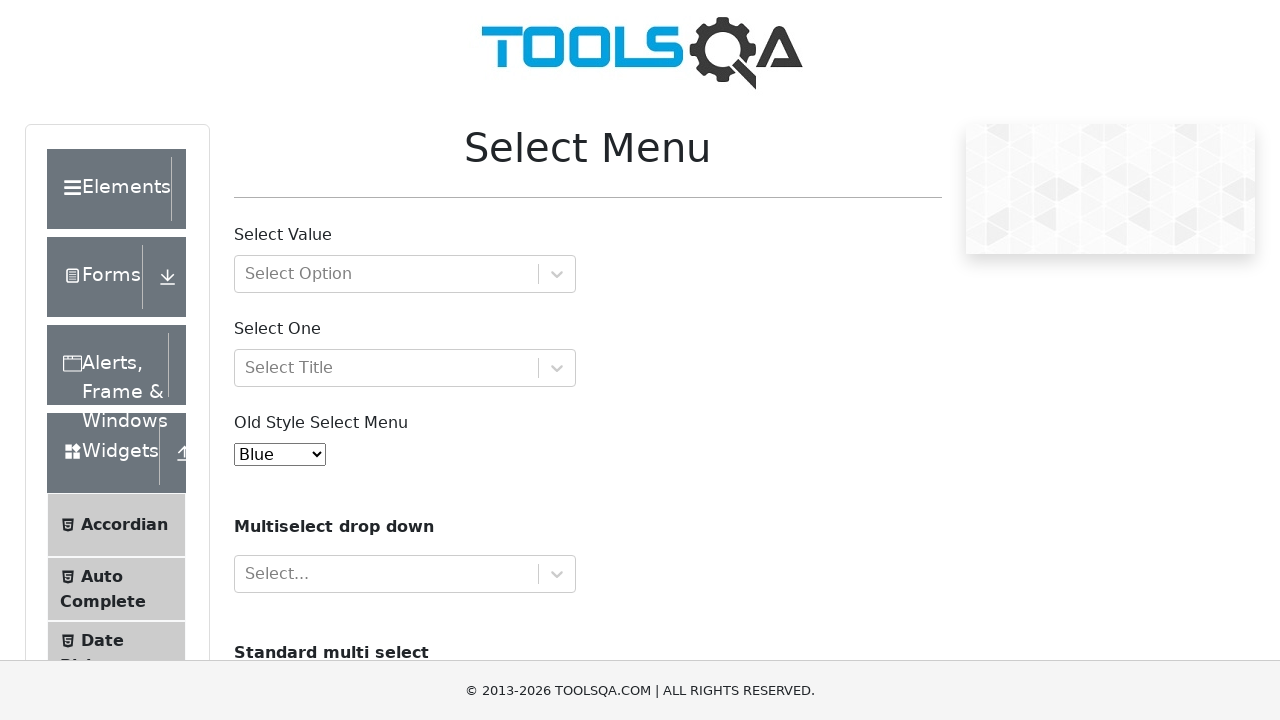

Selected option with value '2' from old select menu dropdown on #oldSelectMenu
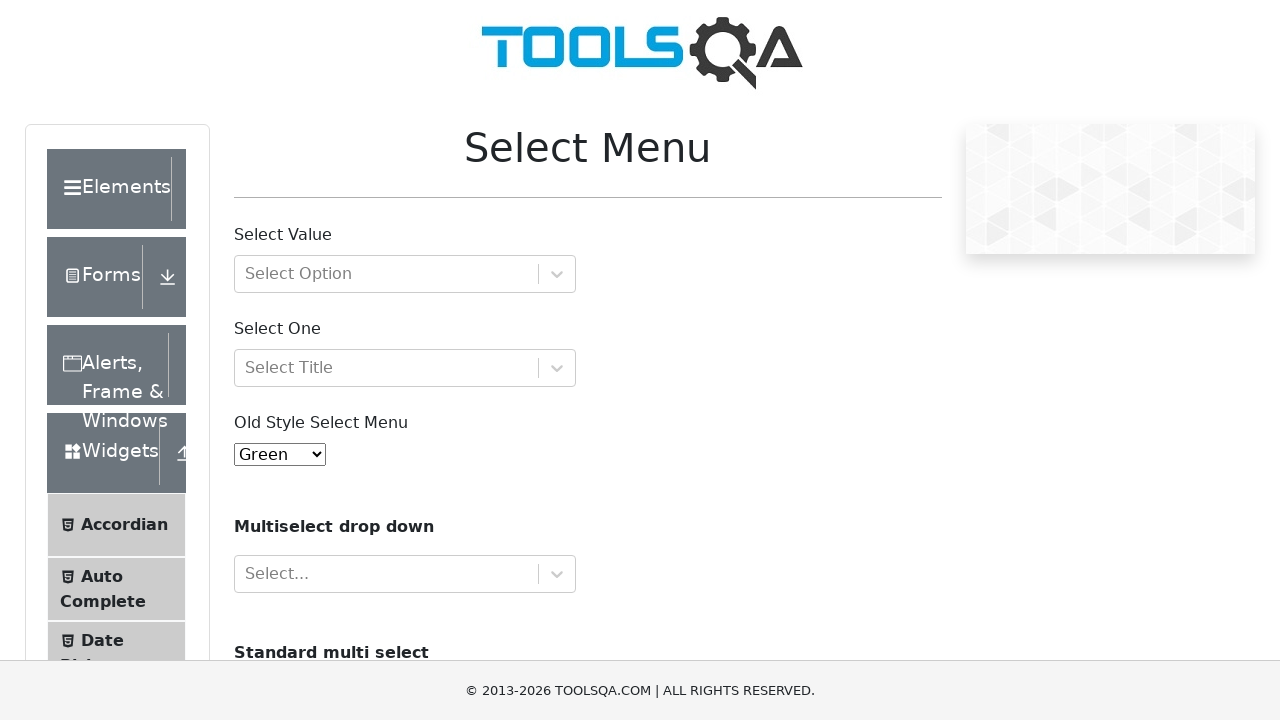

Waited 1000ms between dropdown selections
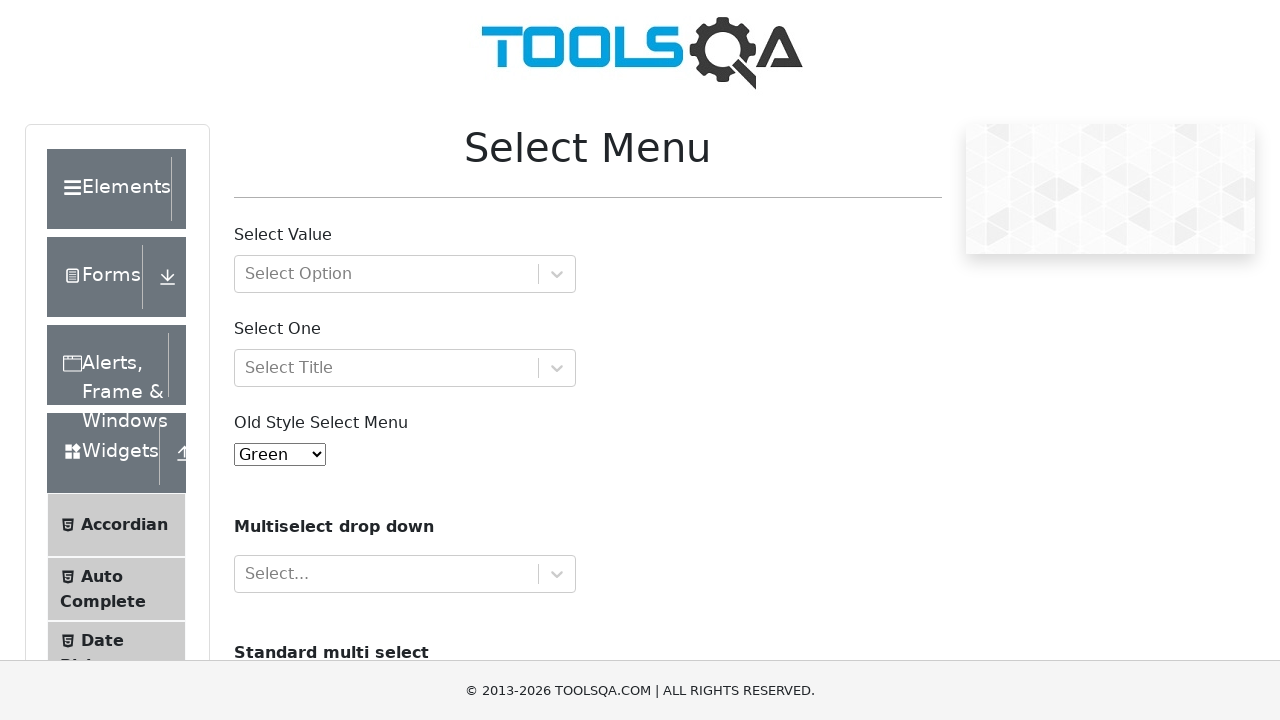

Selected option with label 'Aqua' from old select menu dropdown on #oldSelectMenu
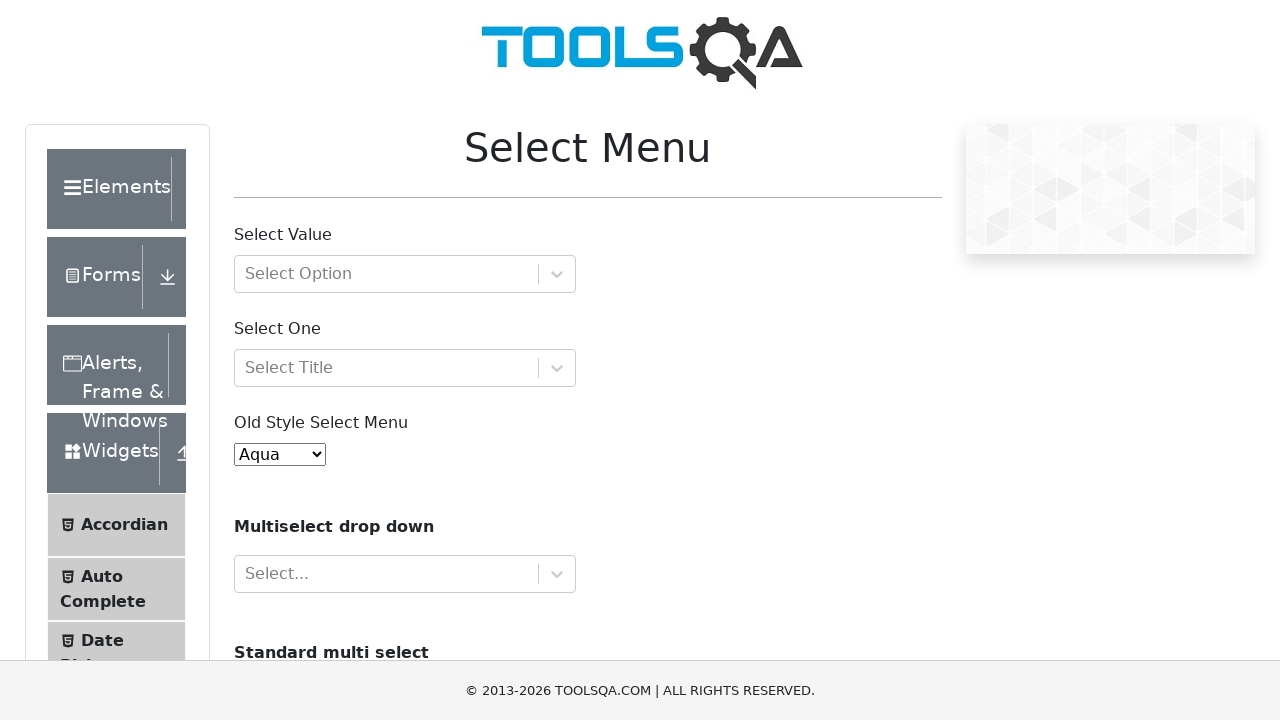

Waited 1000ms between dropdown selections
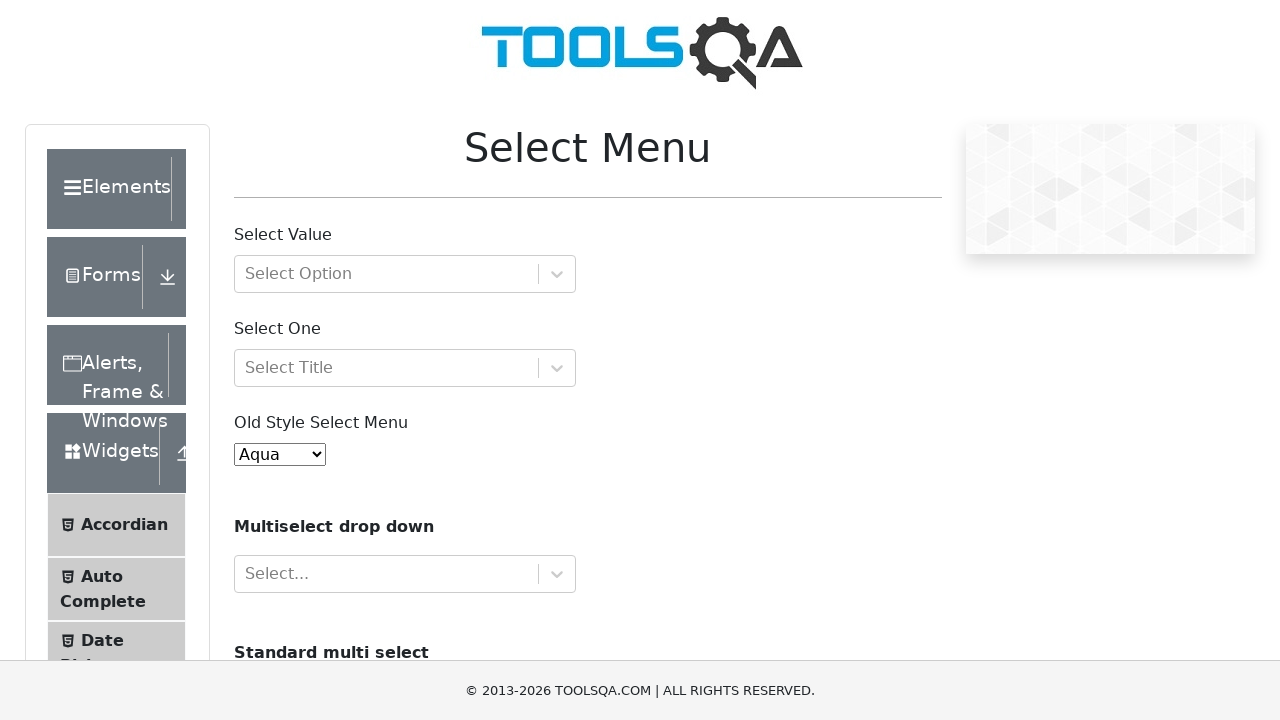

Located all option elements in cars multi-select dropdown
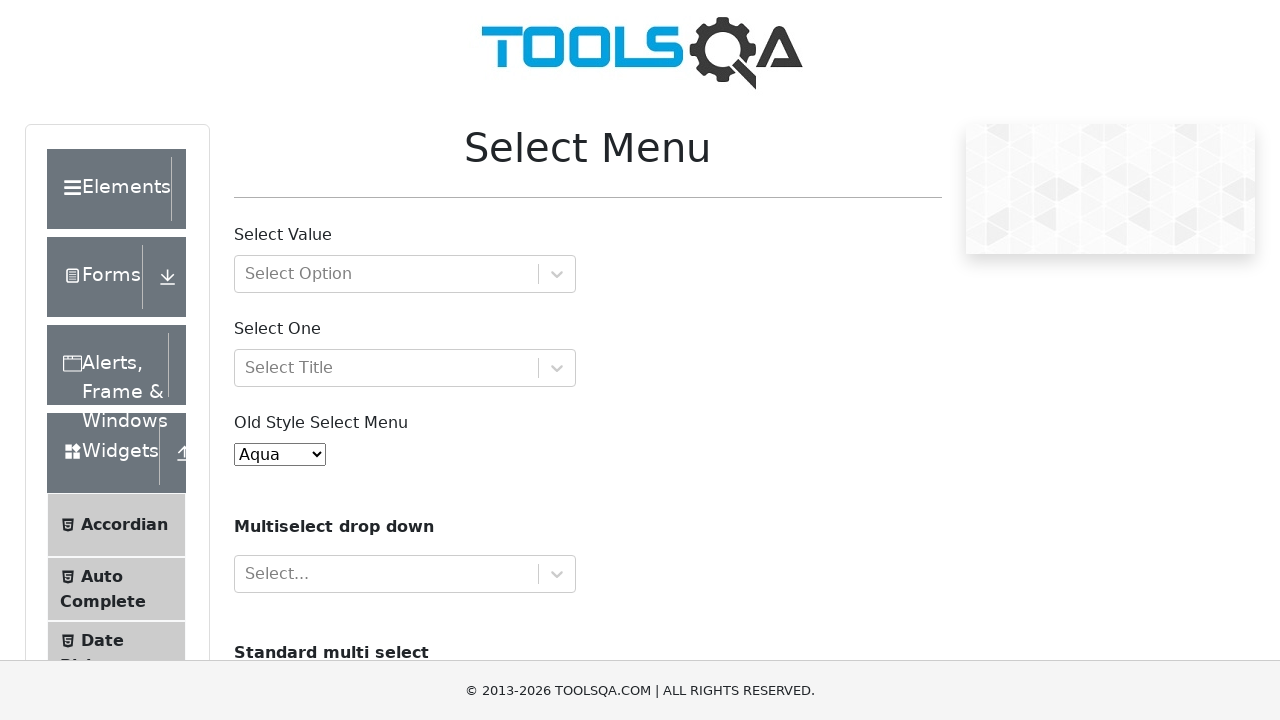

Selected option at index 2 from cars multi-select dropdown at (258, 360) on #cars >> option >> nth=2
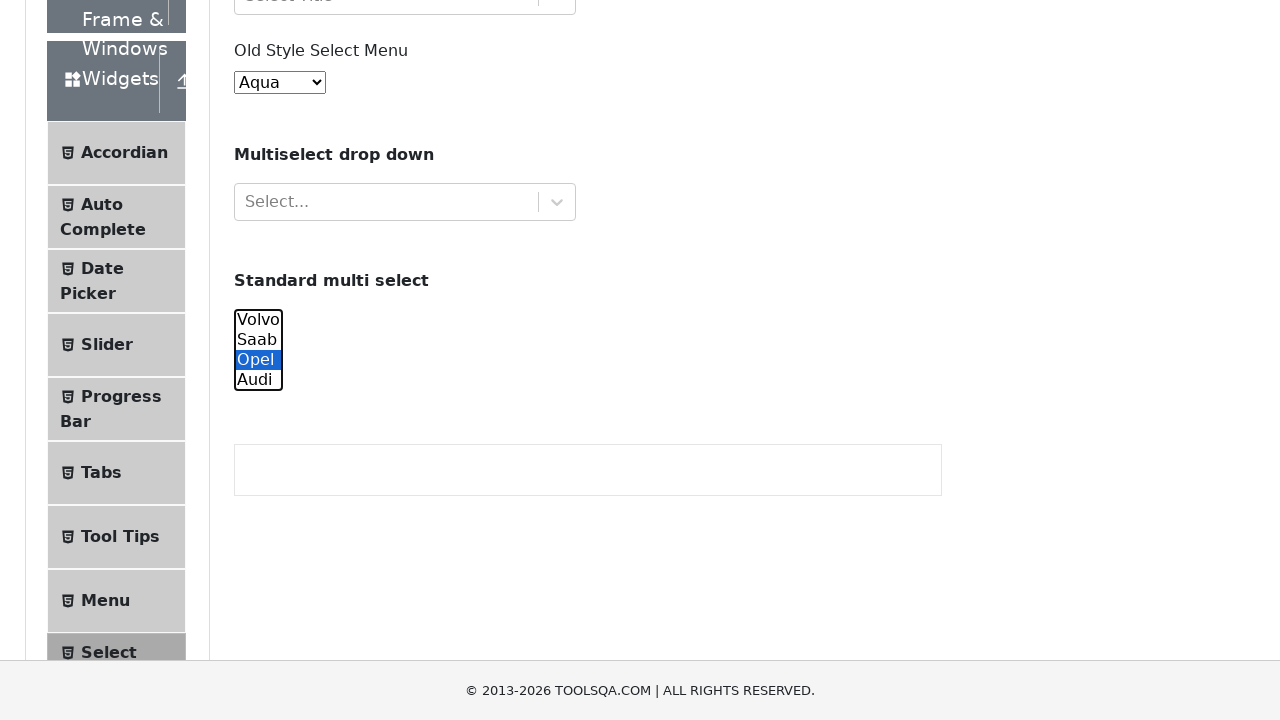

Selected option at index 3 from cars multi-select dropdown at (258, 380) on #cars >> option >> nth=3
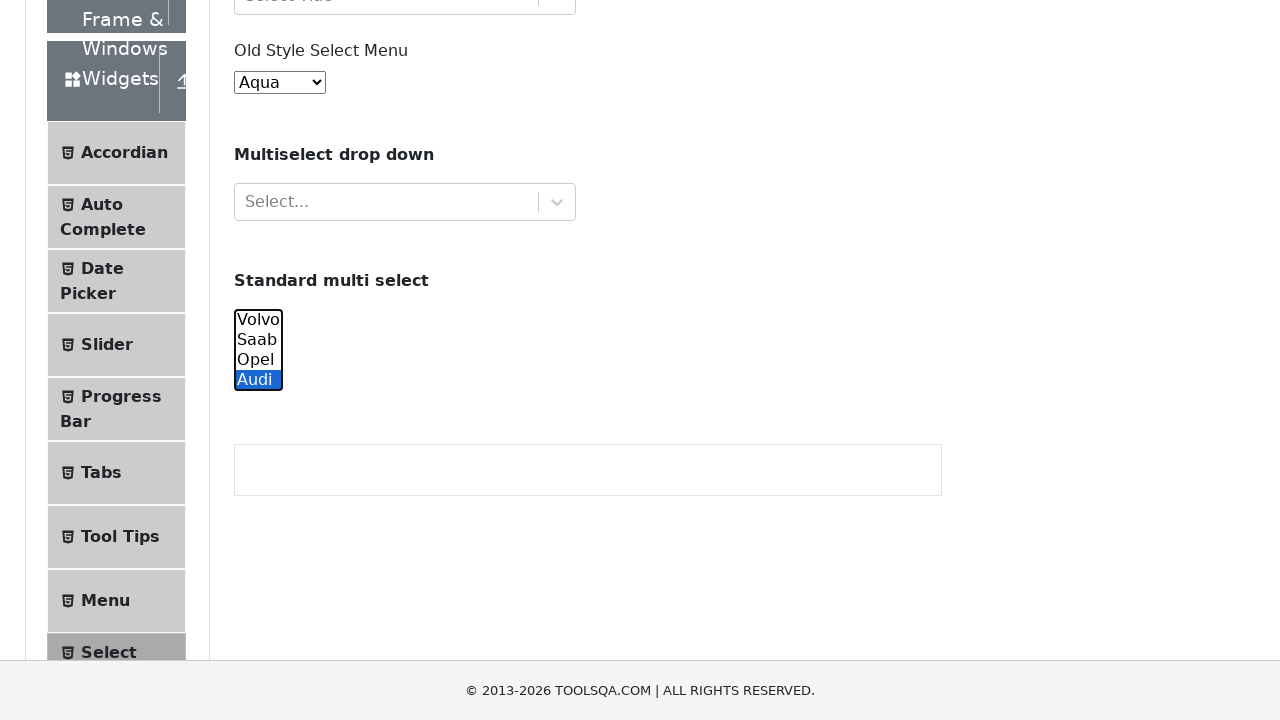

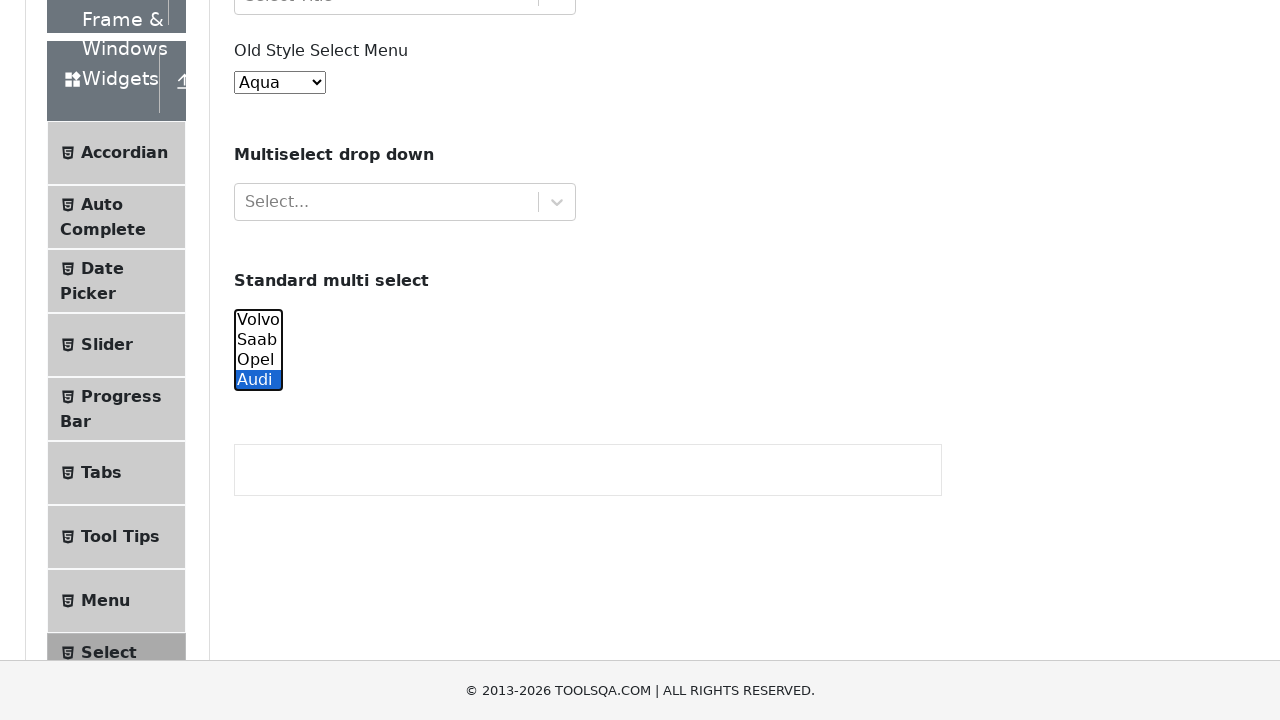